Checks that the page source does not contain sensitive keywords like password or secret

Starting URL: https://stg-km2hj4.elementor.cloud/

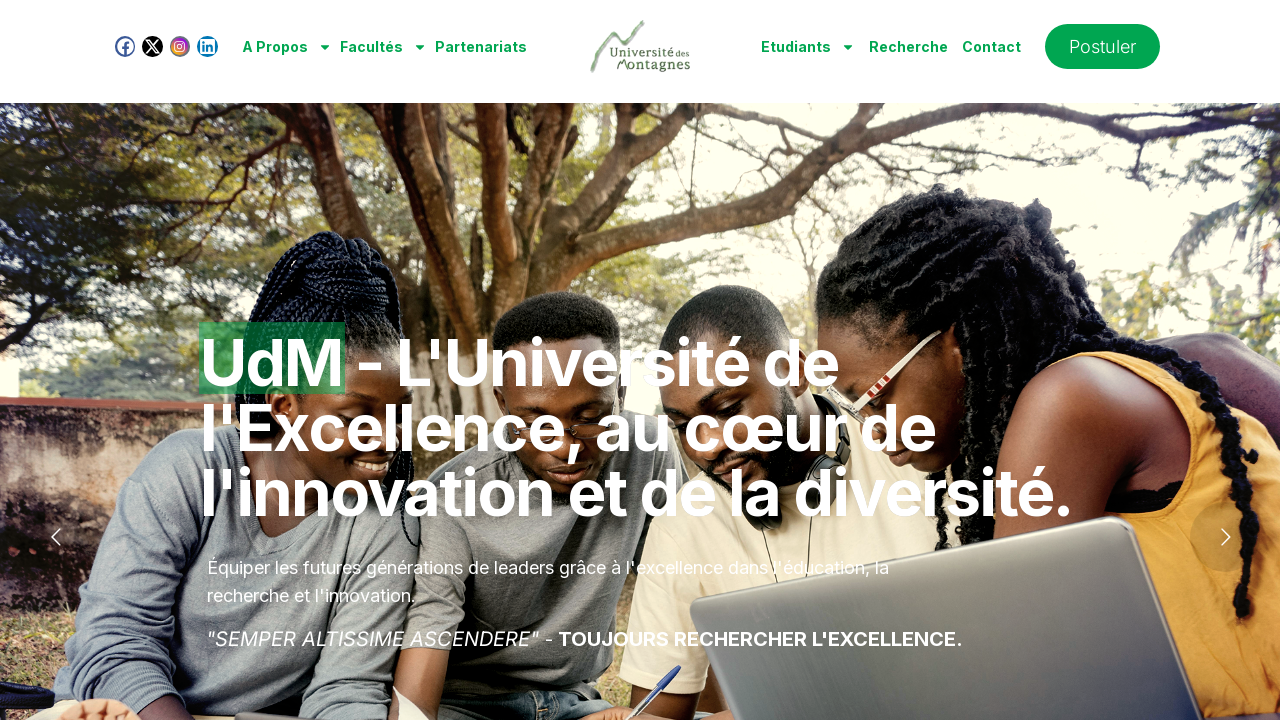

Navigated to https://stg-km2hj4.elementor.cloud/
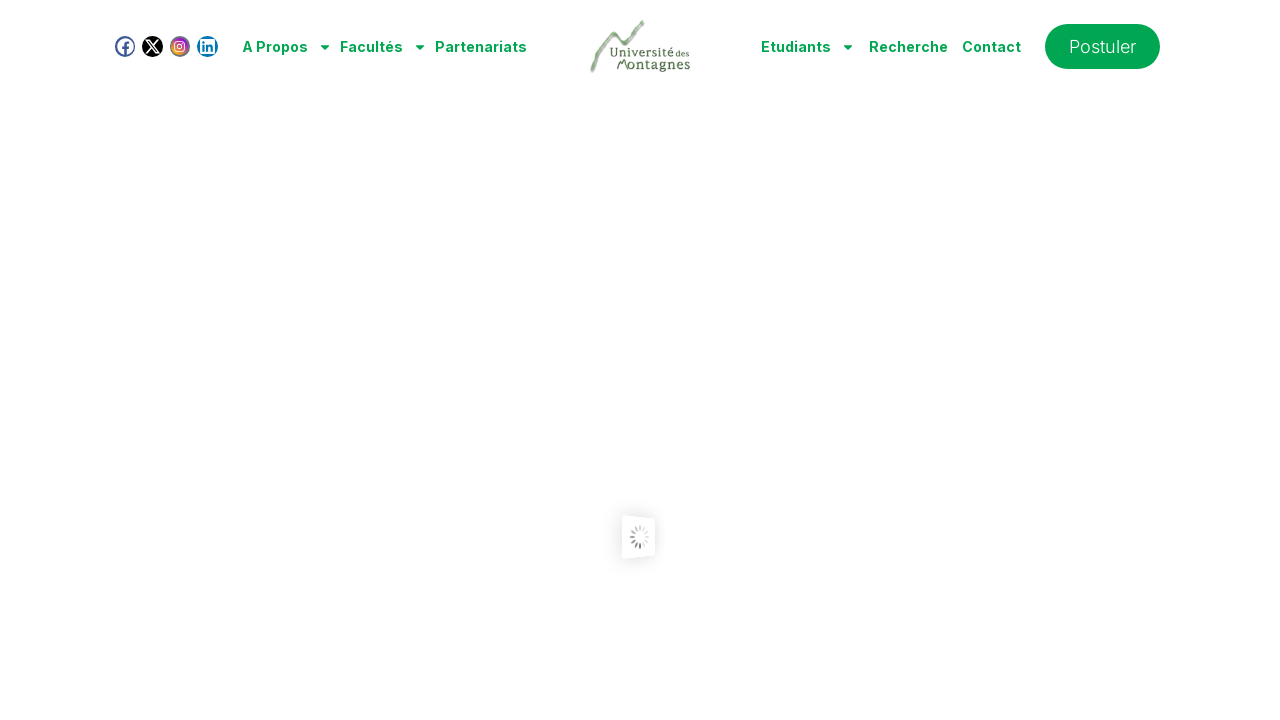

Retrieved page source content
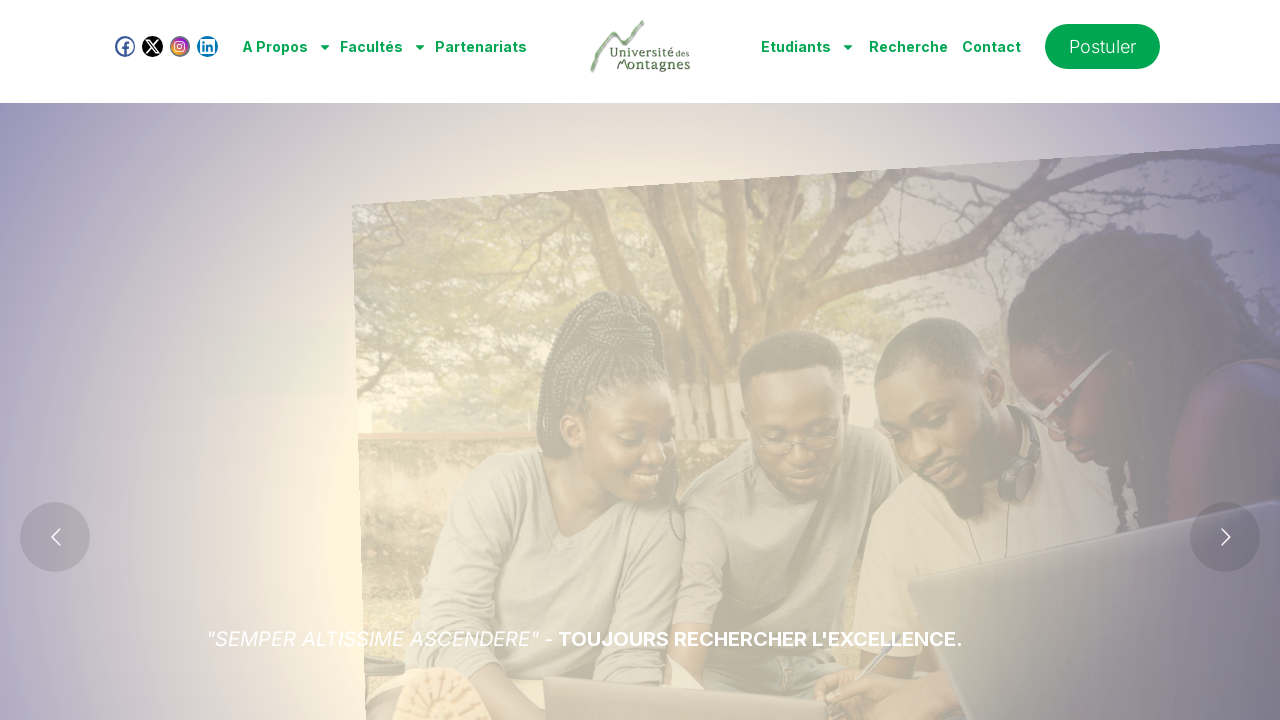

Verified that 'password' keyword is not present in page source
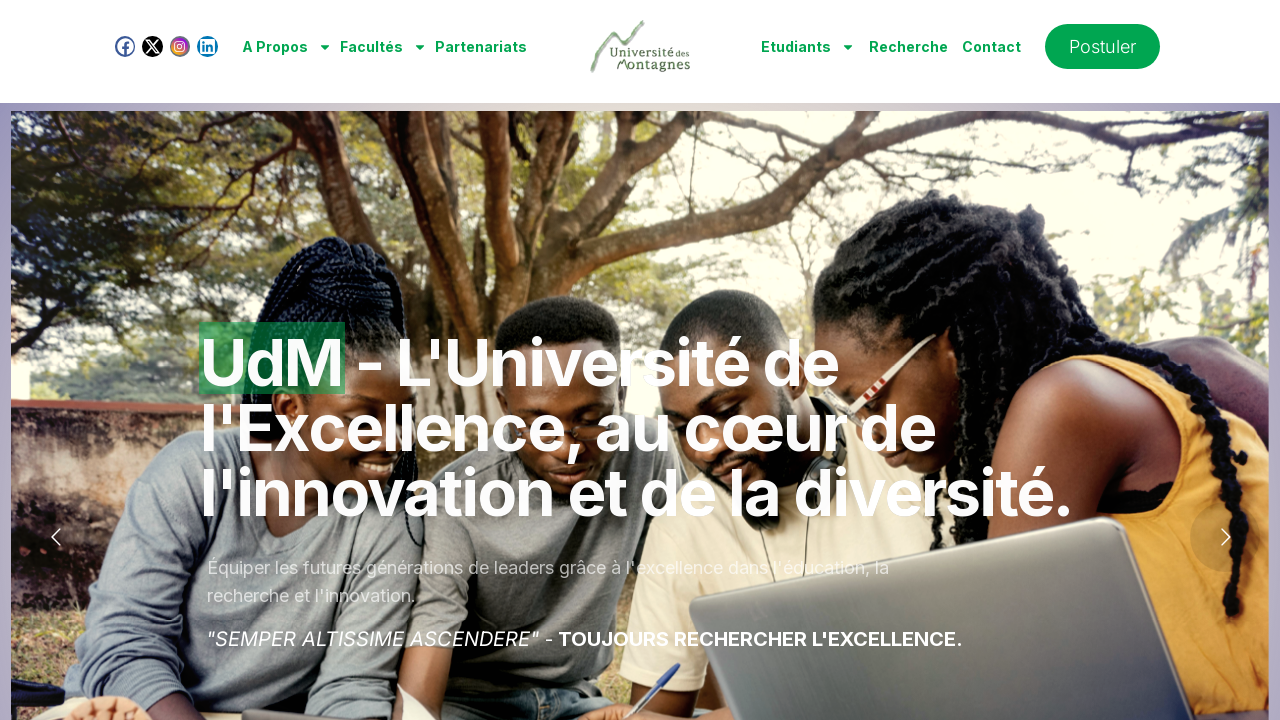

Verified that 'secret' keyword is not present in page source
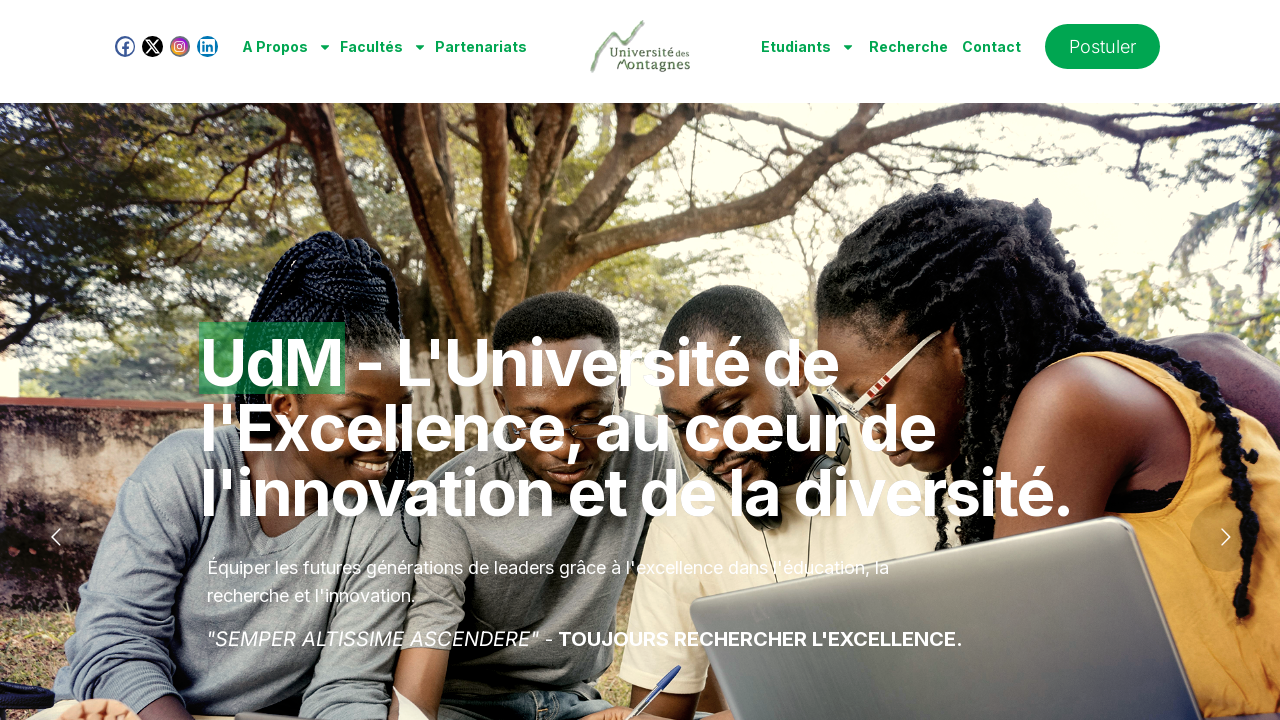

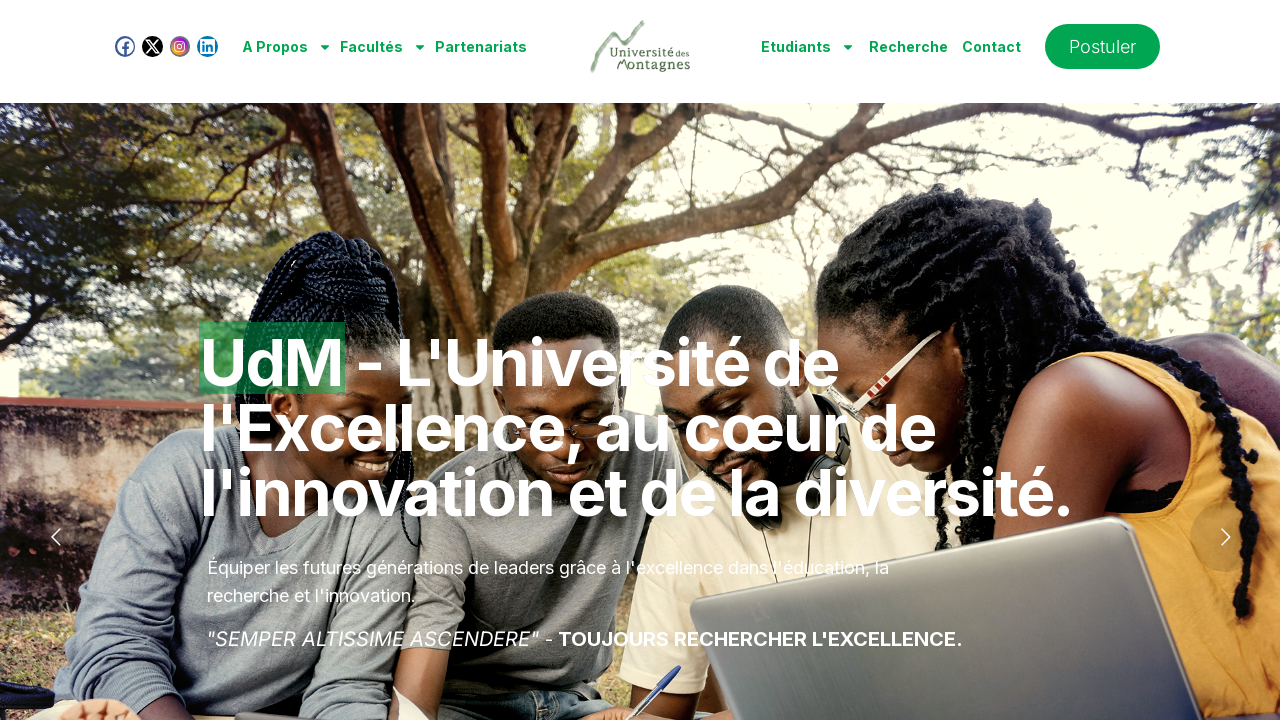